Tests submitting feedback with only a name, clicking Yes to confirm, and verifying the personalized thank you message

Starting URL: https://uljanovs.github.io/site/tasks/provide_feedback

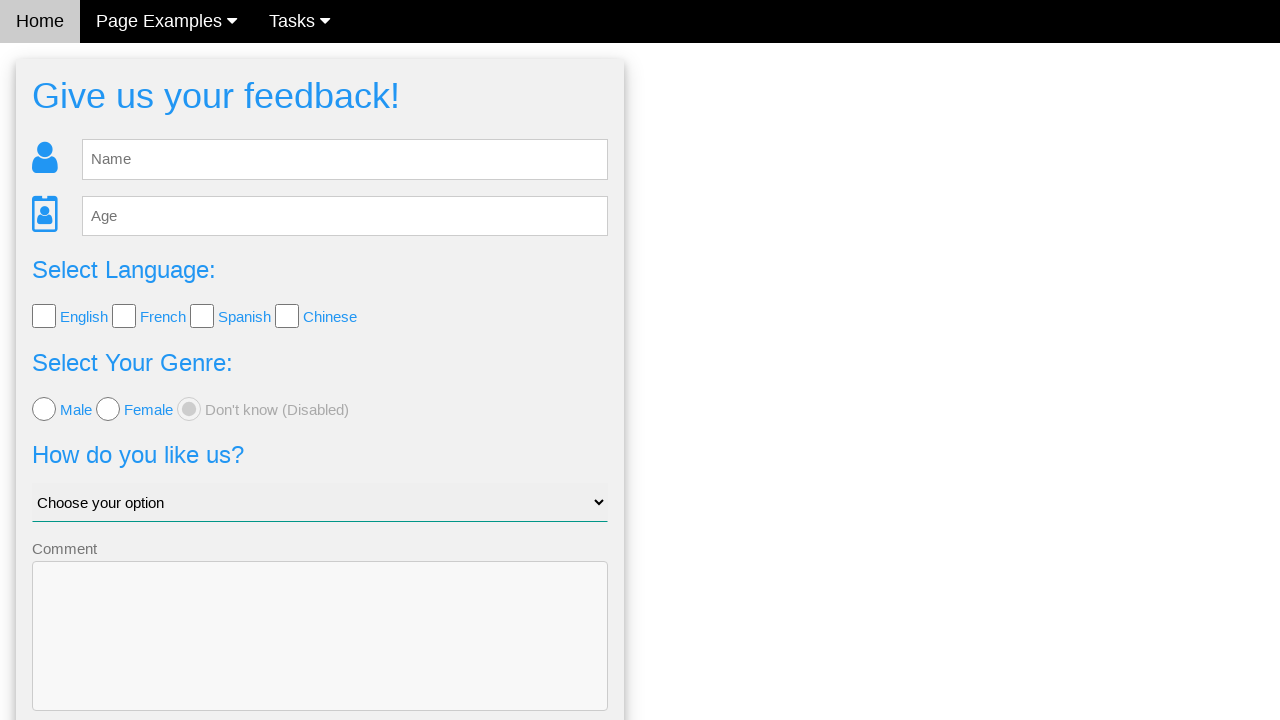

Navigated to feedback page
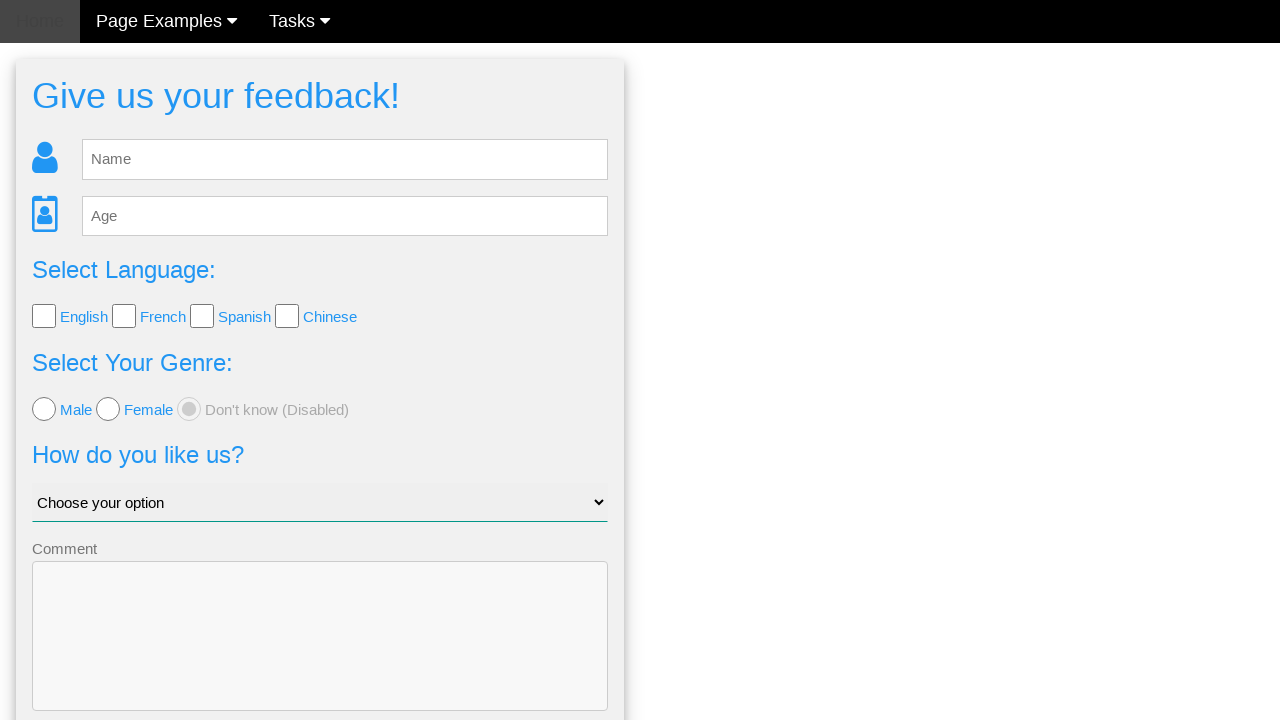

Filled name field with 'name' on #fb_name
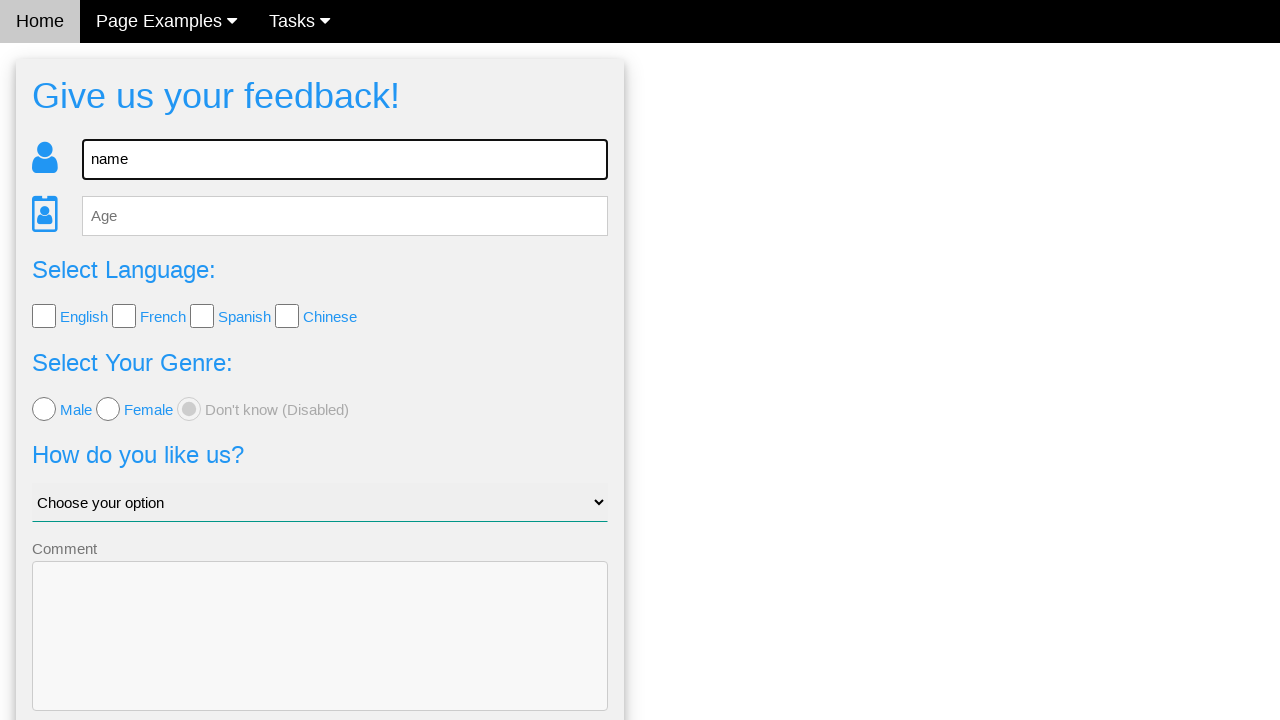

Clicked Send button to submit feedback at (320, 656) on button
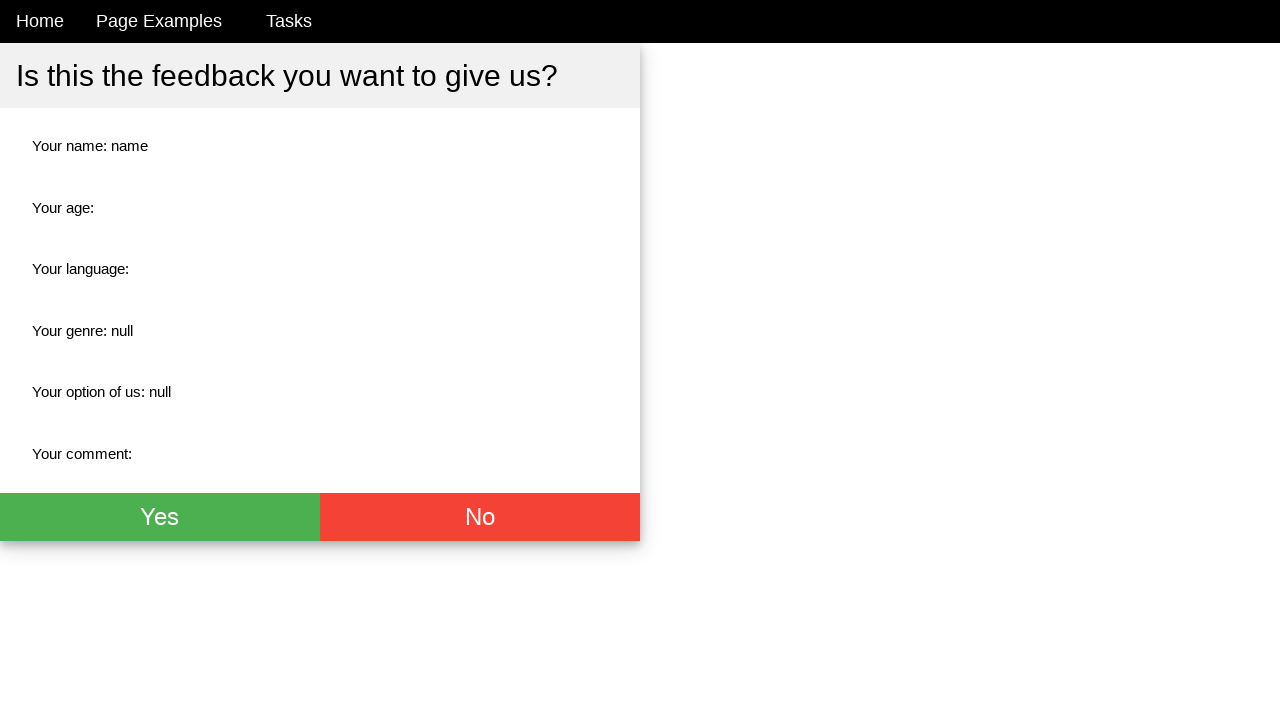

Confirmation page loaded with Yes button
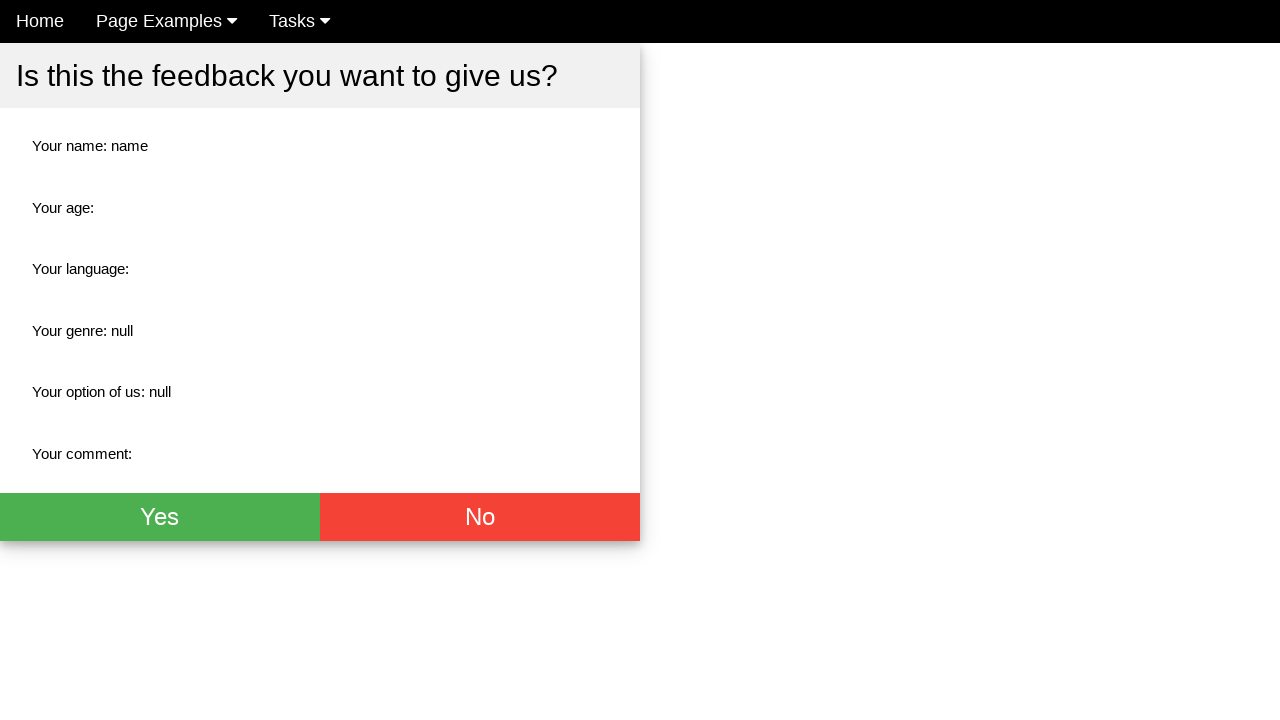

Clicked Yes button to confirm feedback at (160, 517) on xpath=//button[.='Yes']
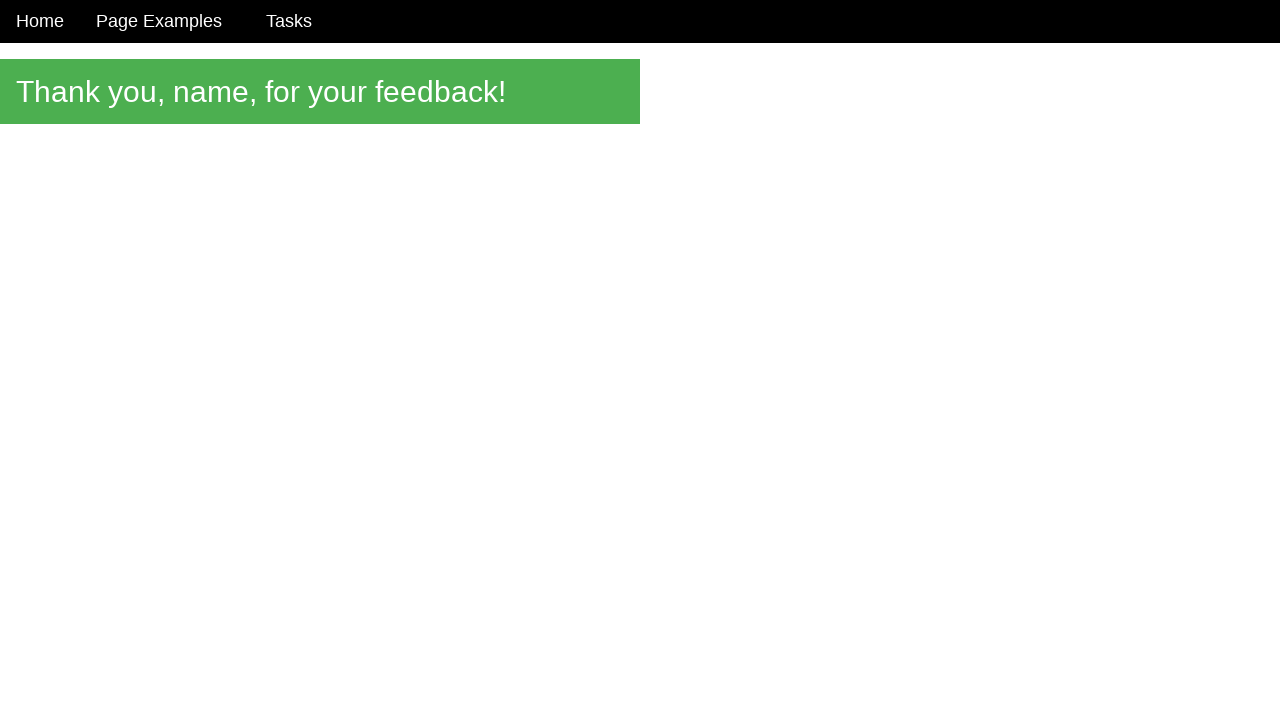

Thank you message appeared on page
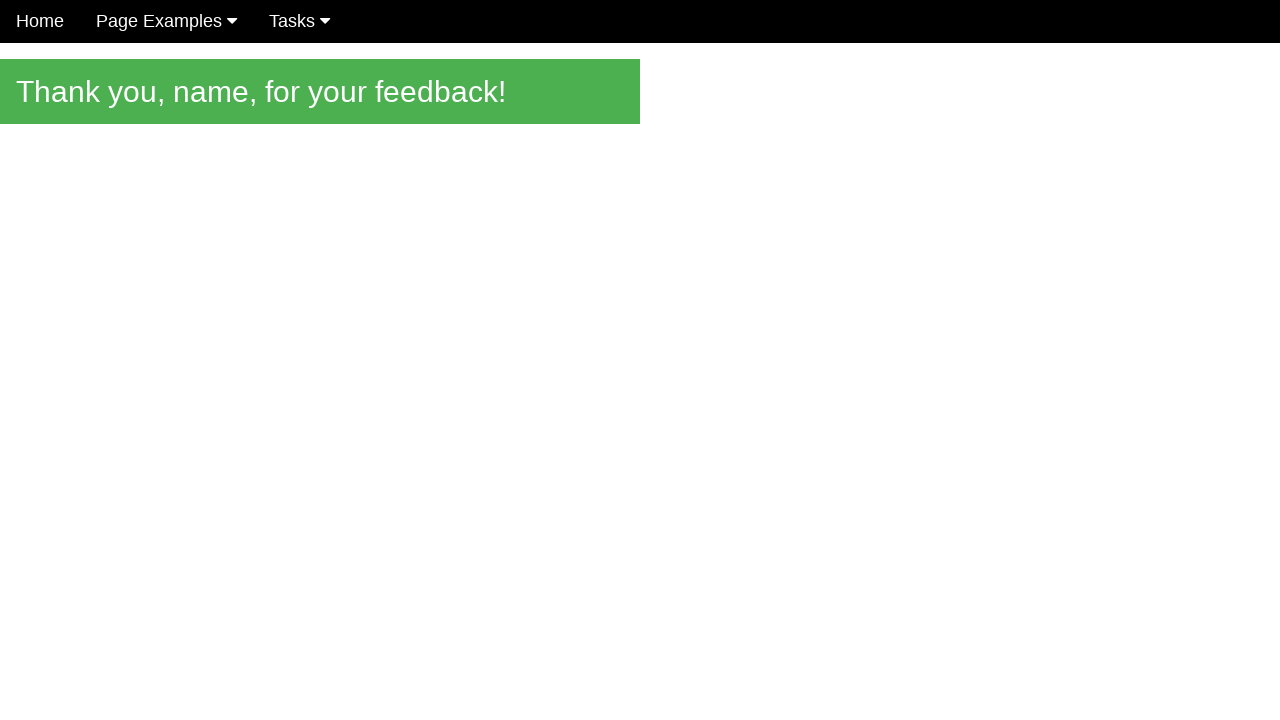

Verified personalized thank you message contains submitted name
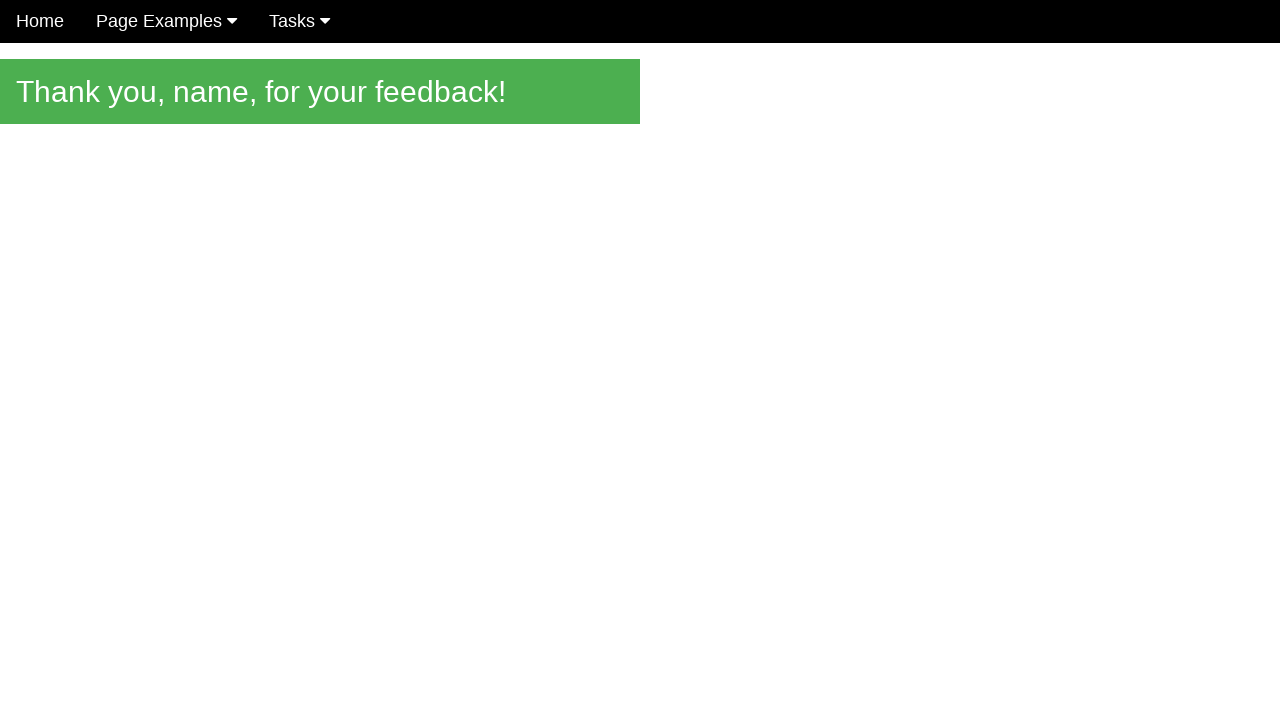

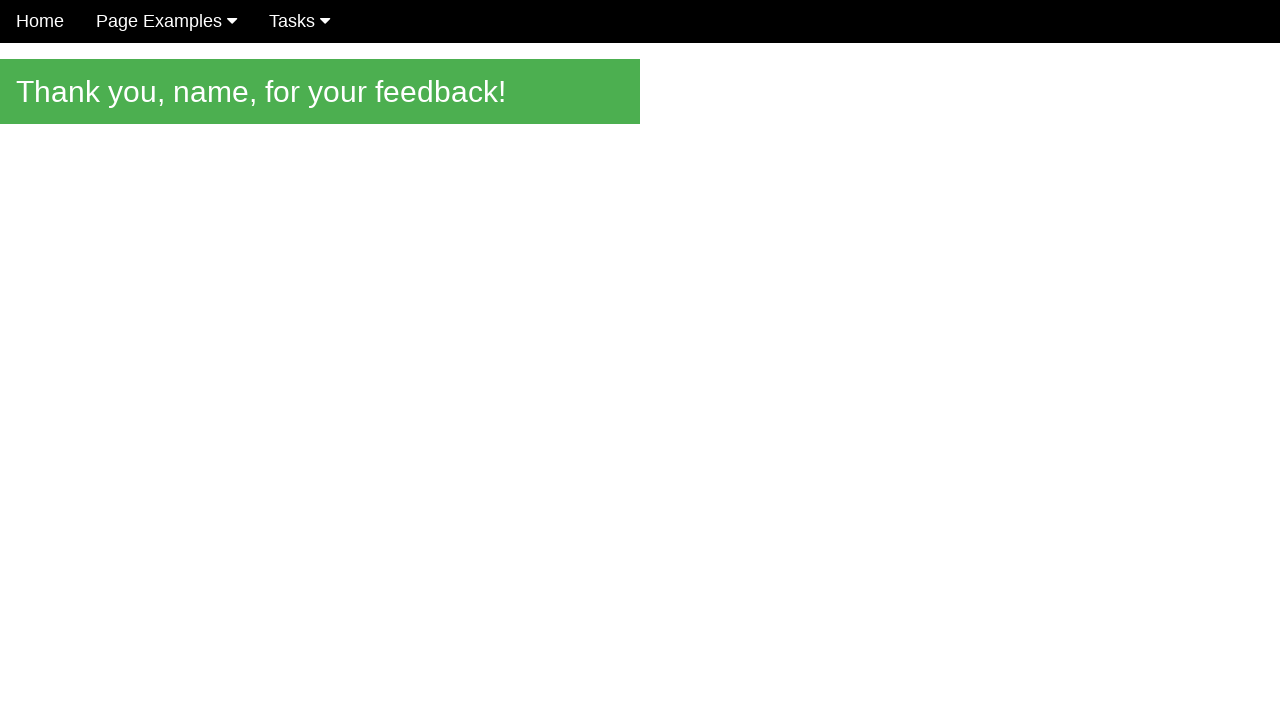